Tests alert handling functionality by clicking a button to trigger an alert and accepting it

Starting URL: https://rahulshettyacademy.com/AutomationPractice/#top

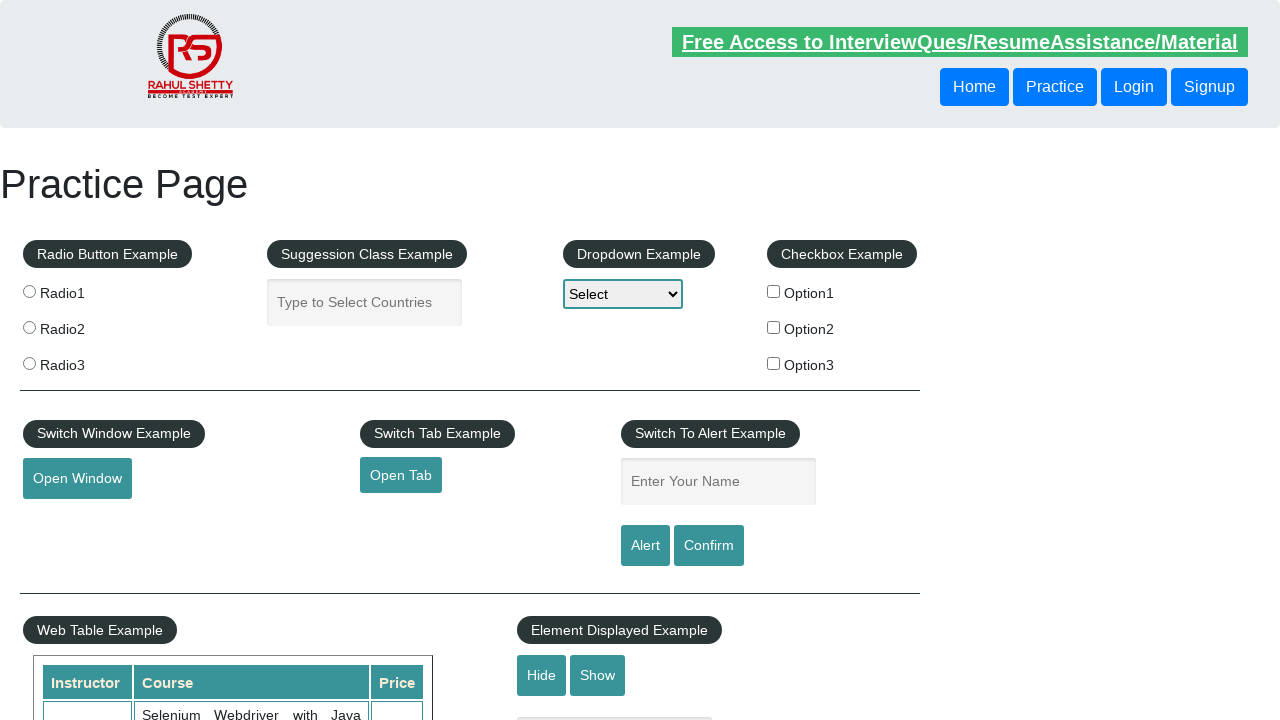

Navigated to AlertHandlingEx test page
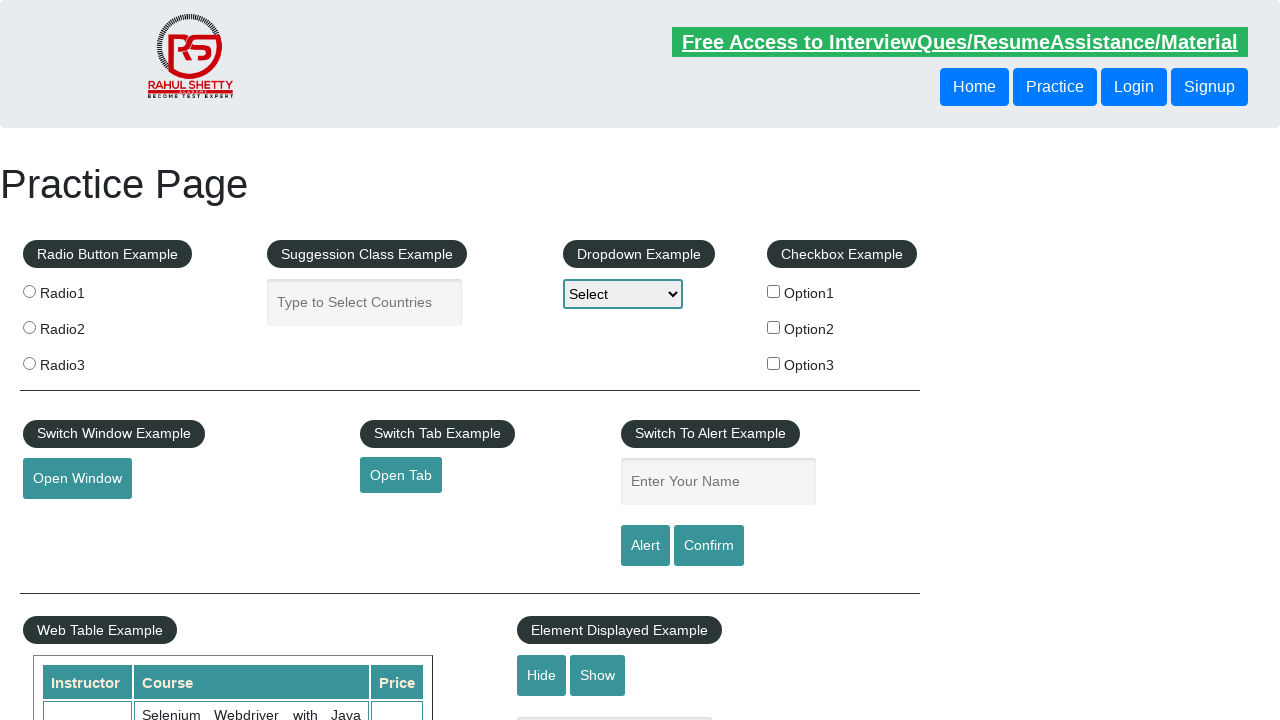

Clicked alert button to trigger alert dialog at (645, 546) on #alertbtn
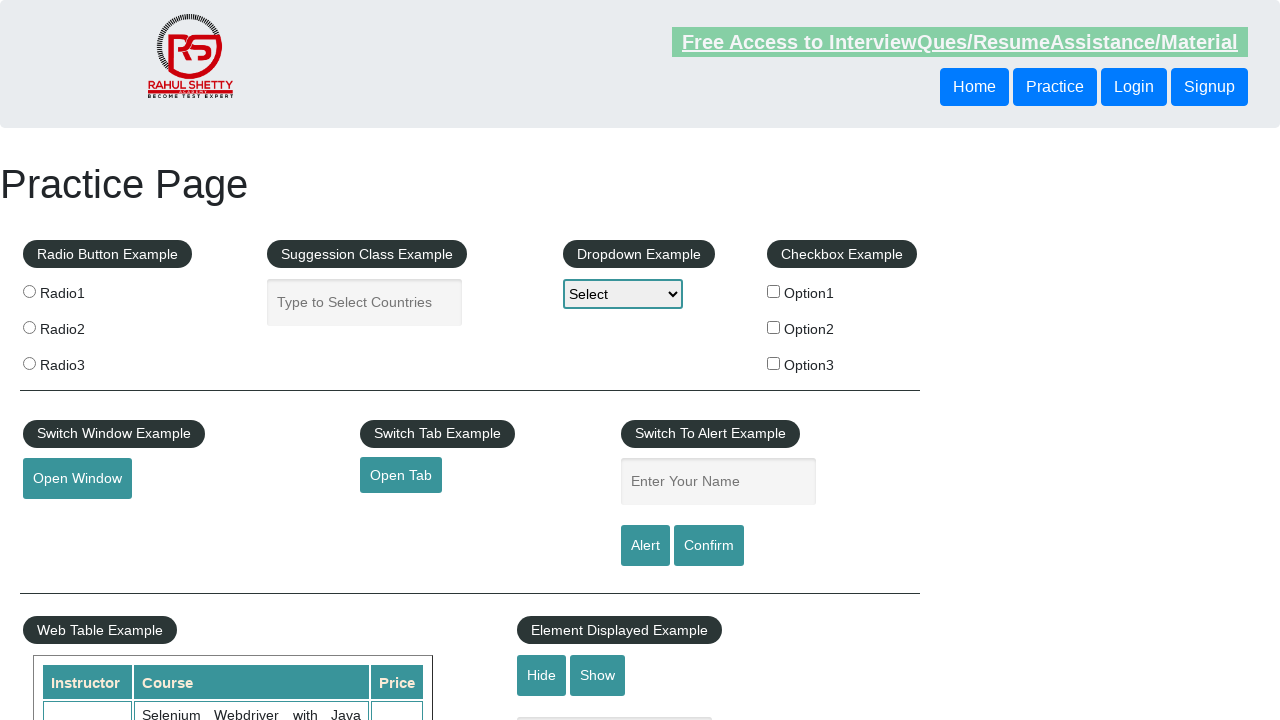

Set up dialog handler to accept alert
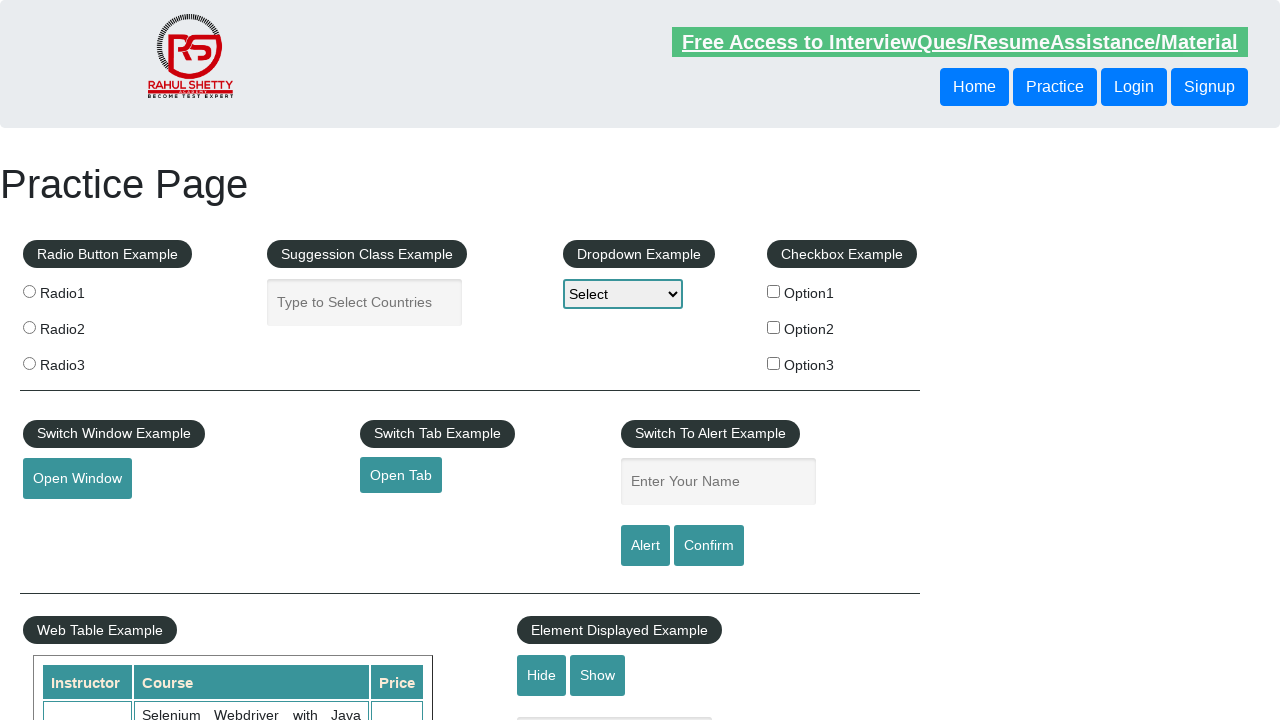

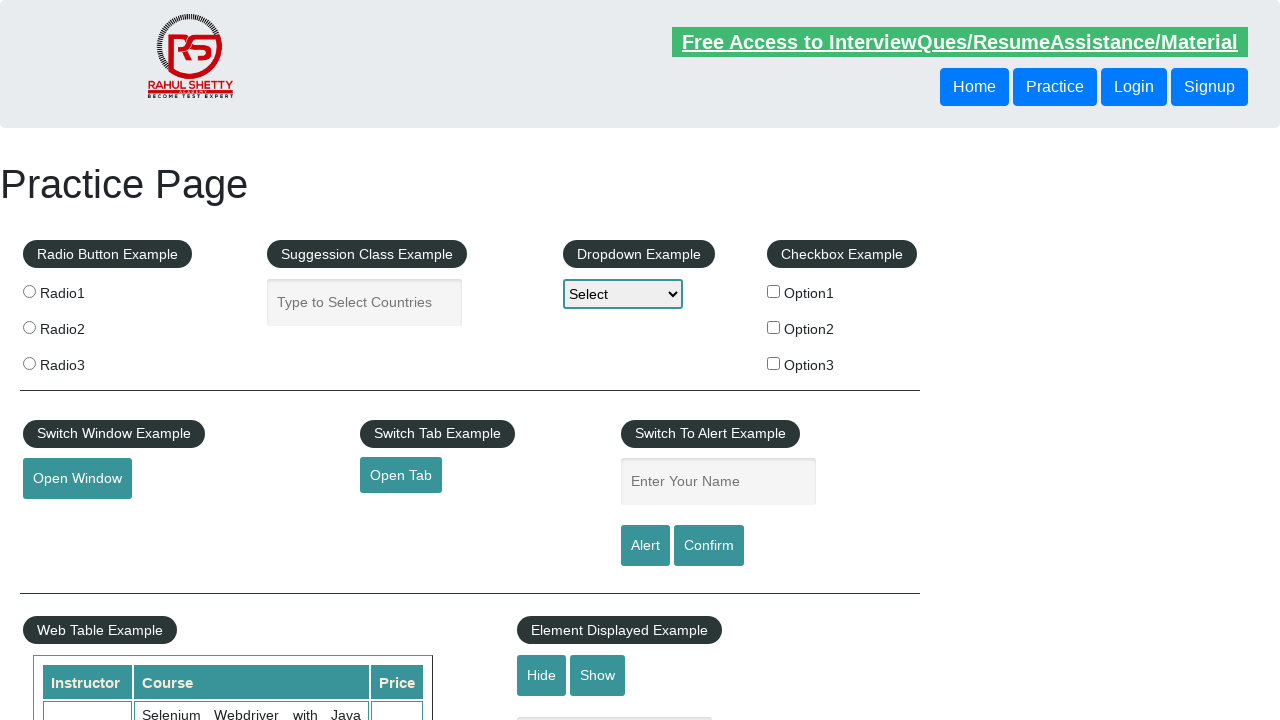